Navigates to the OrangeHRM login page and verifies the page title is "OrangeHRM"

Starting URL: https://opensource-demo.orangehrmlive.com/web/index.php/auth/login

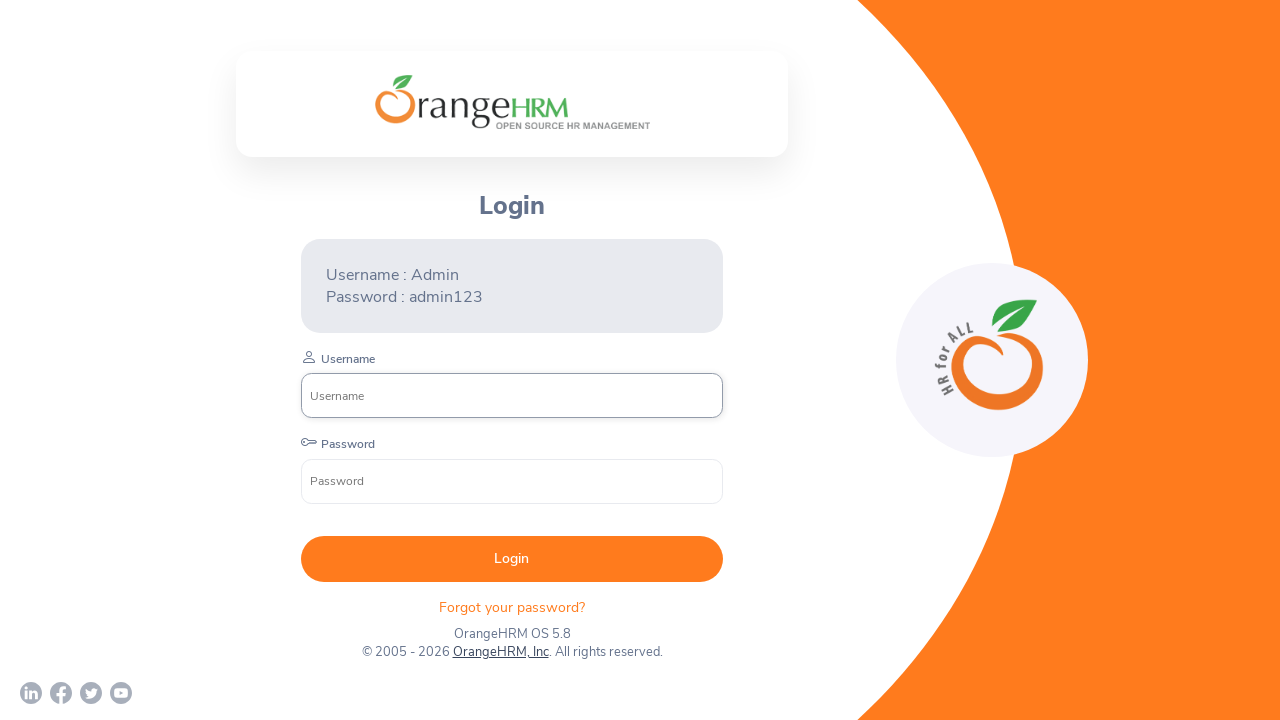

Navigated to OrangeHRM login page
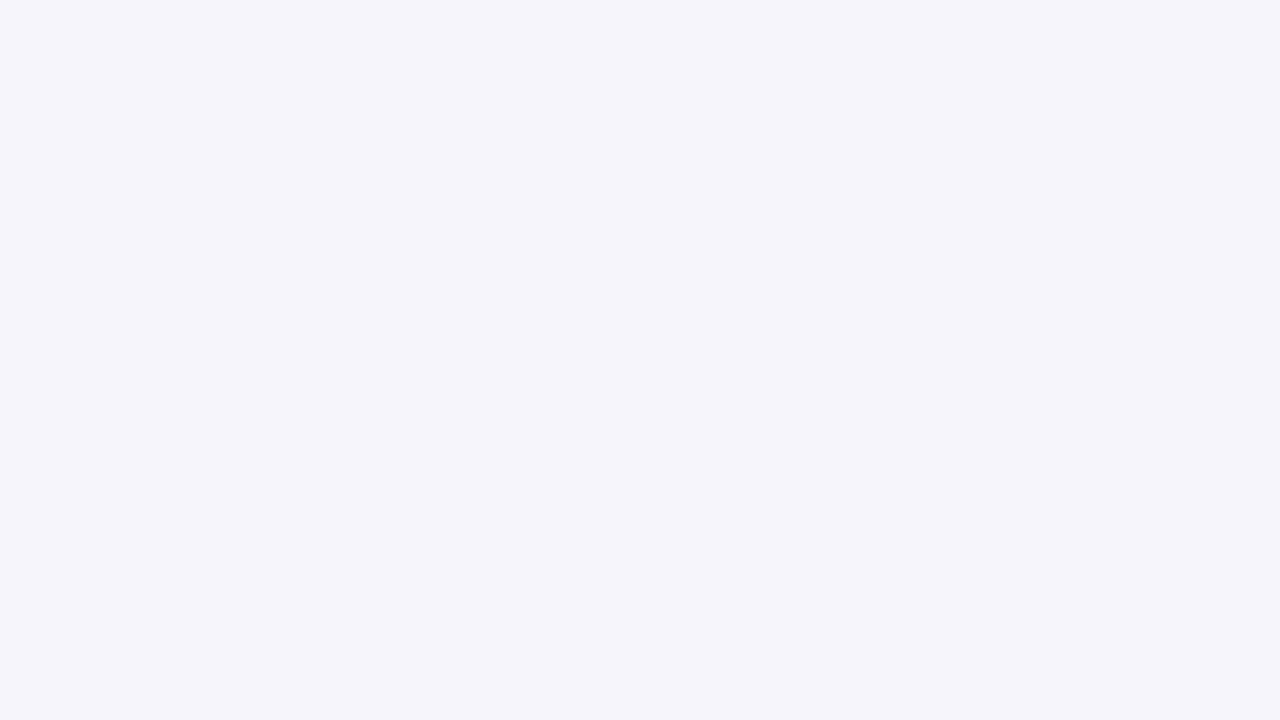

Page fully loaded and DOM content ready
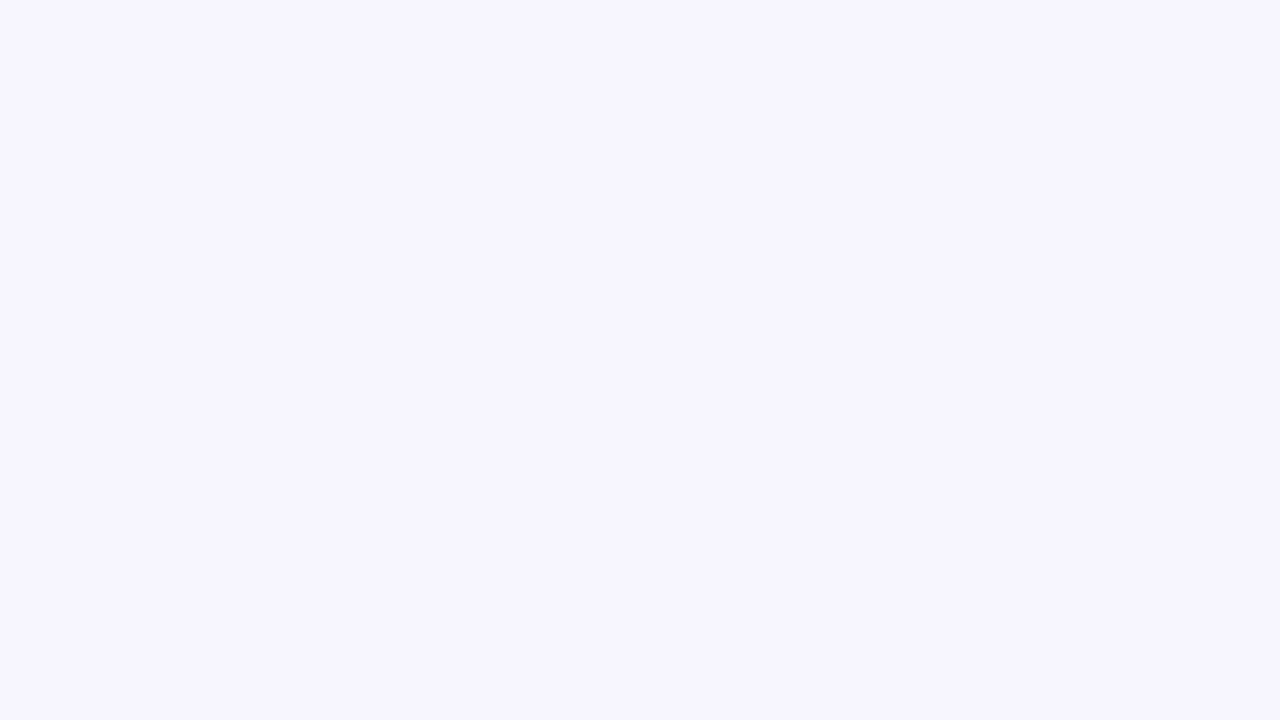

Verified page title is 'OrangeHRM'
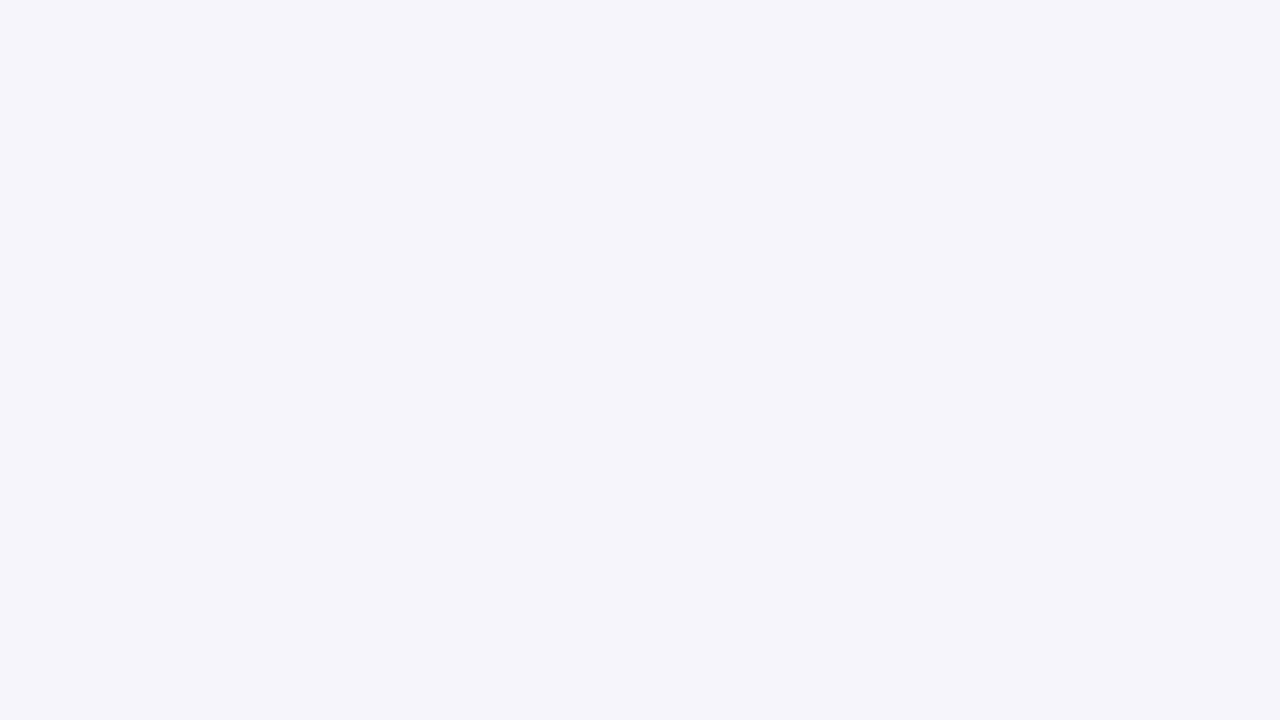

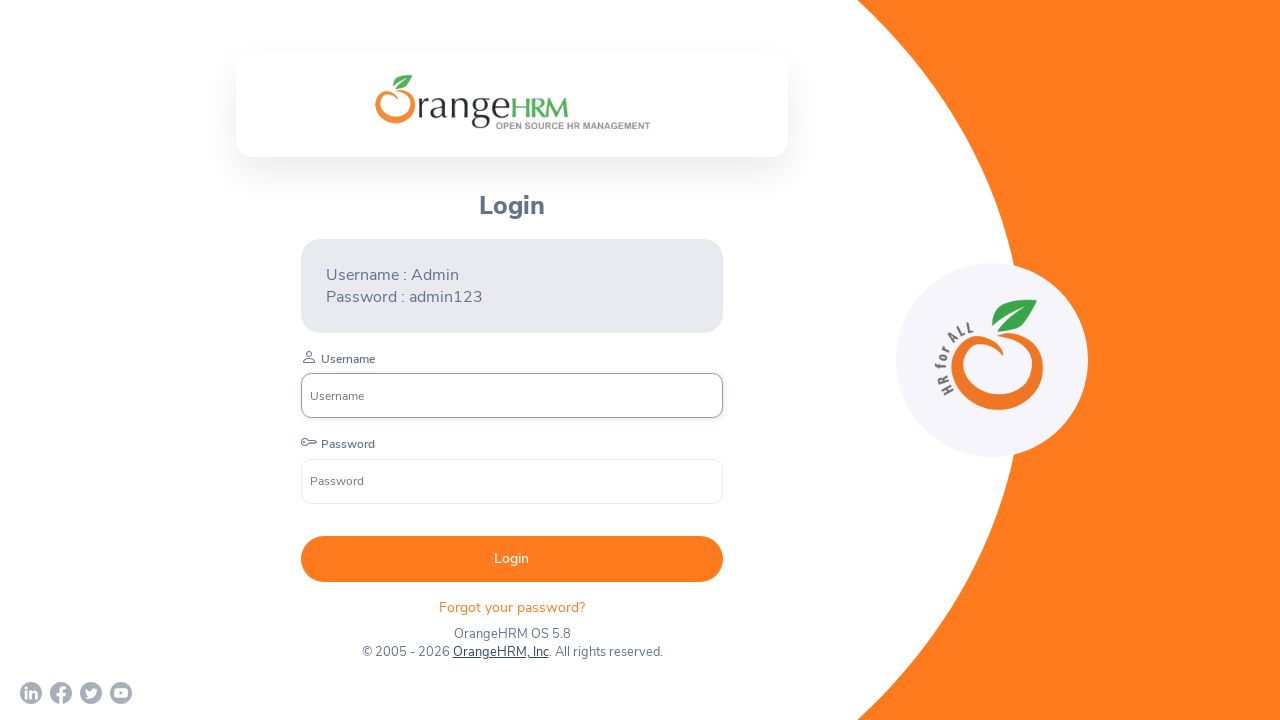